Navigates to an e-commerce demo site, clicks on the Laptops category, and browses through multiple pages of laptop listings using pagination

Starting URL: https://www.demoblaze.com/

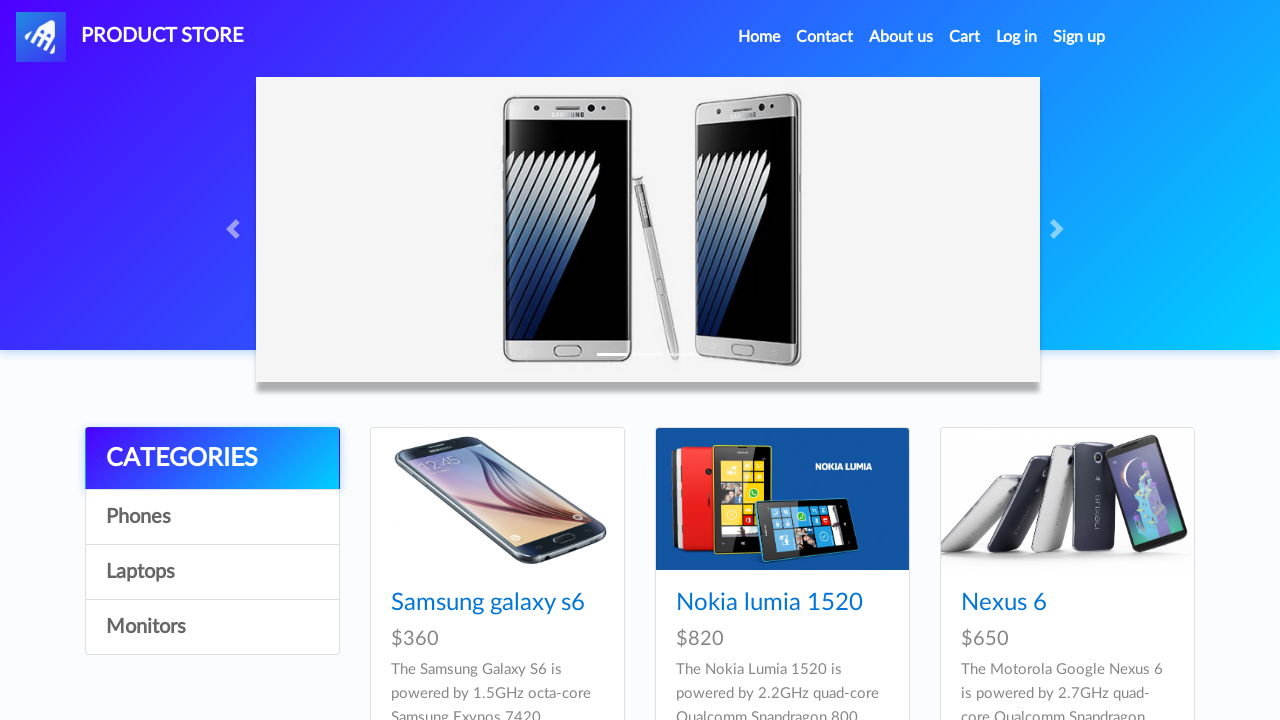

Clicked on Laptops category at (212, 572) on text=Laptops
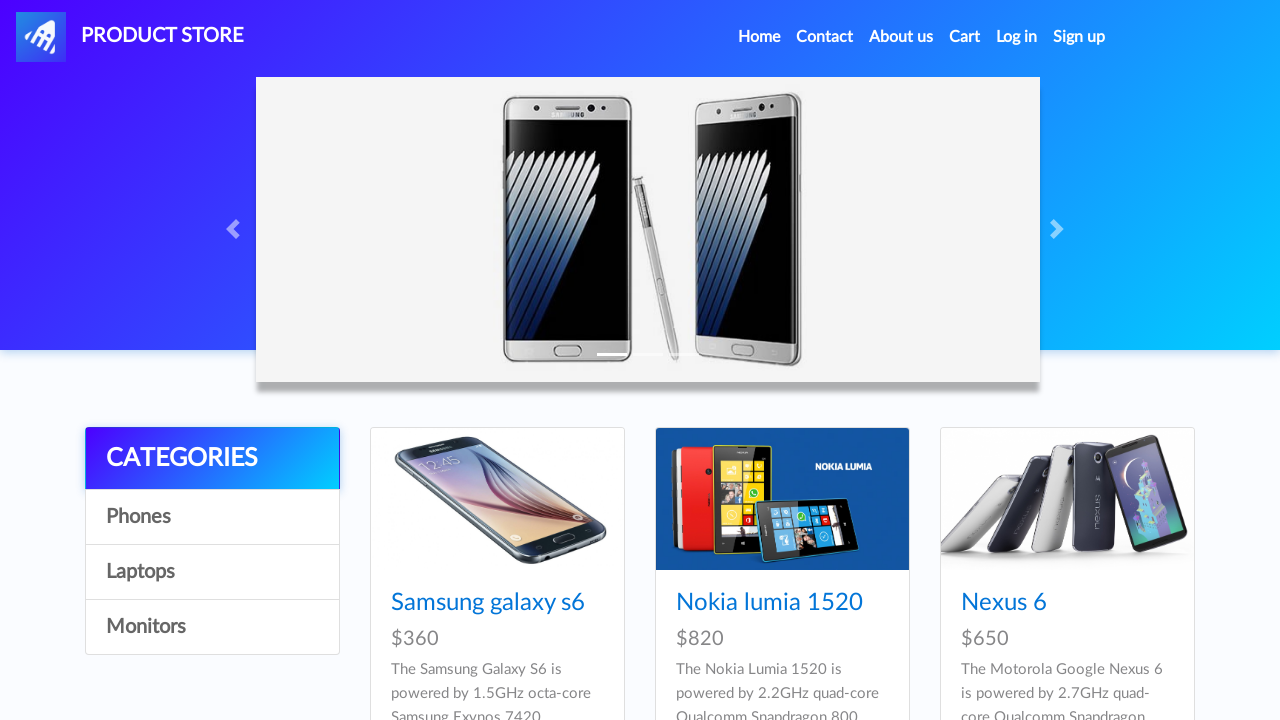

Laptop items loaded on the page
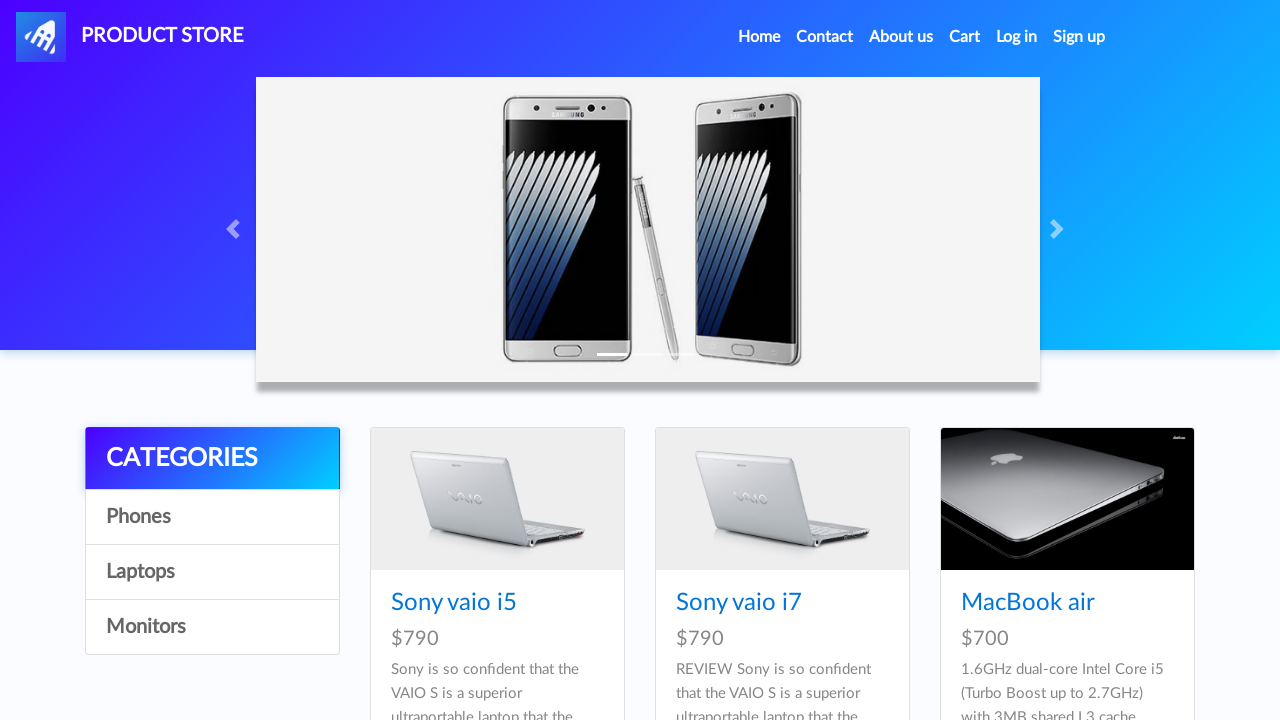

No more pages available - pagination complete
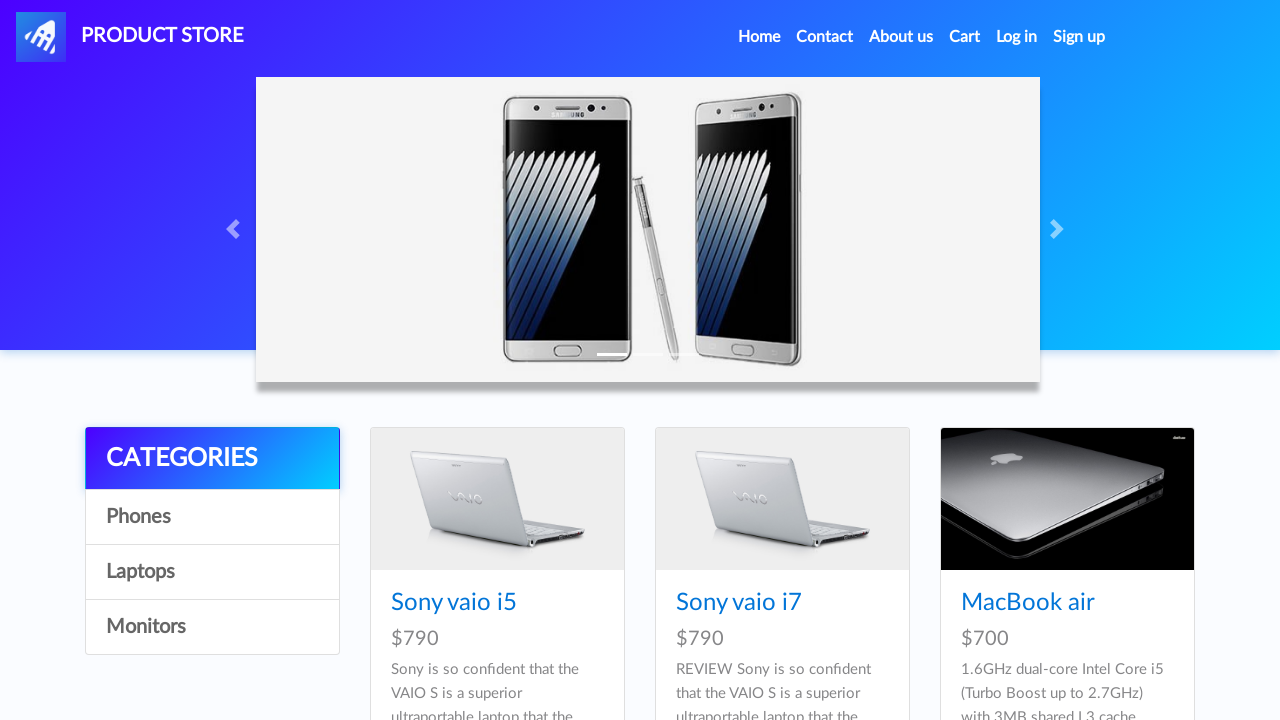

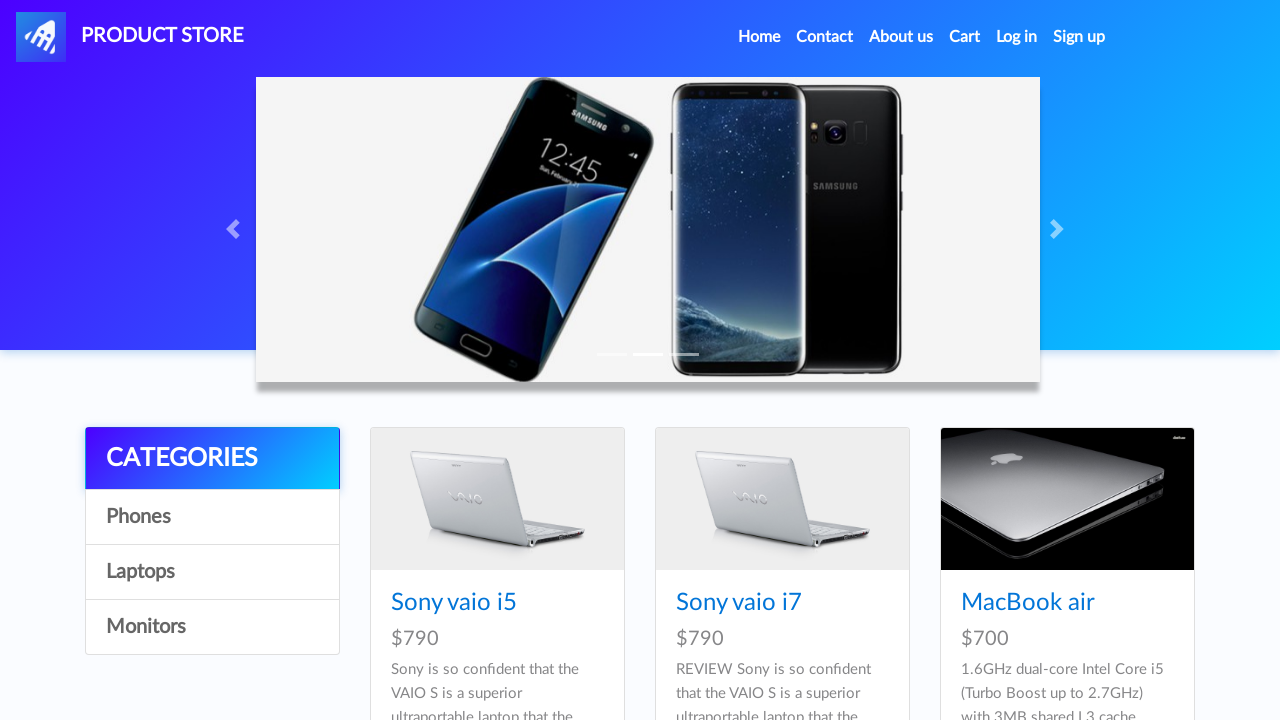